Tests various text box interactions on a practice page including typing text, appending text, checking if elements are enabled, clearing text, getting attribute values, and using keyboard navigation

Starting URL: https://leafground.com/input.xhtml

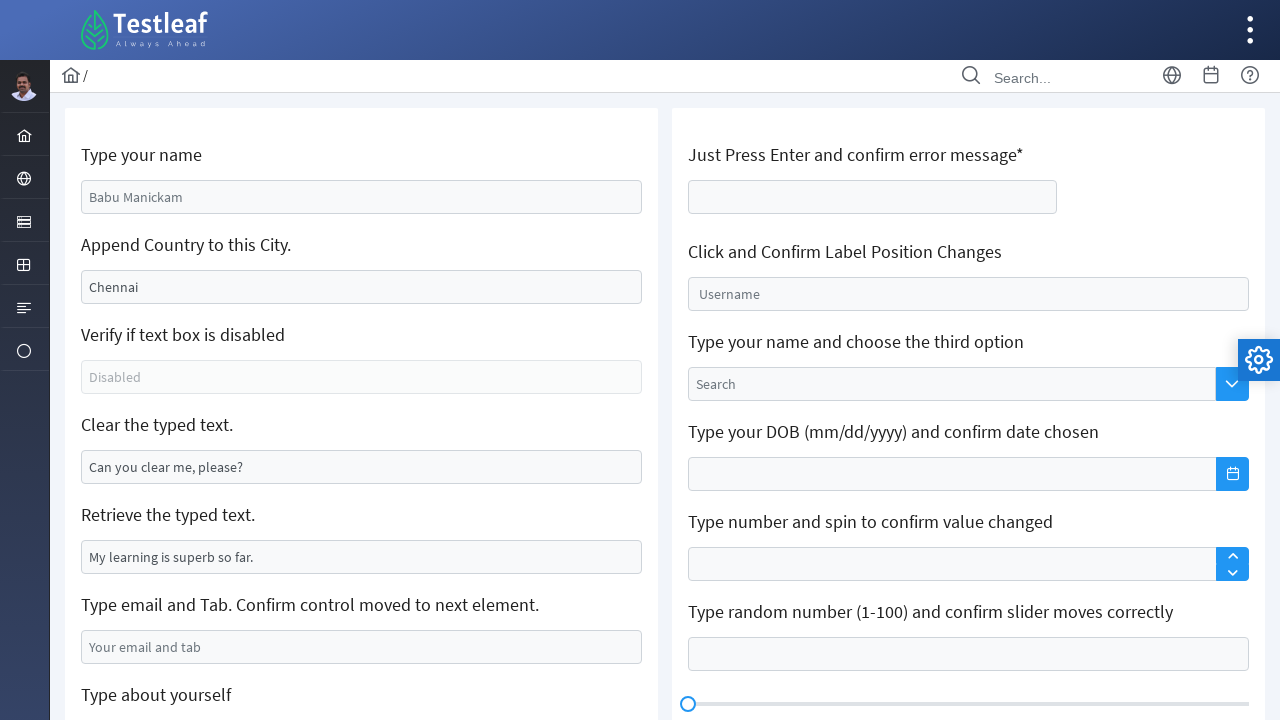

Filled name text box with 'Yashini' on #j_idt88\:name
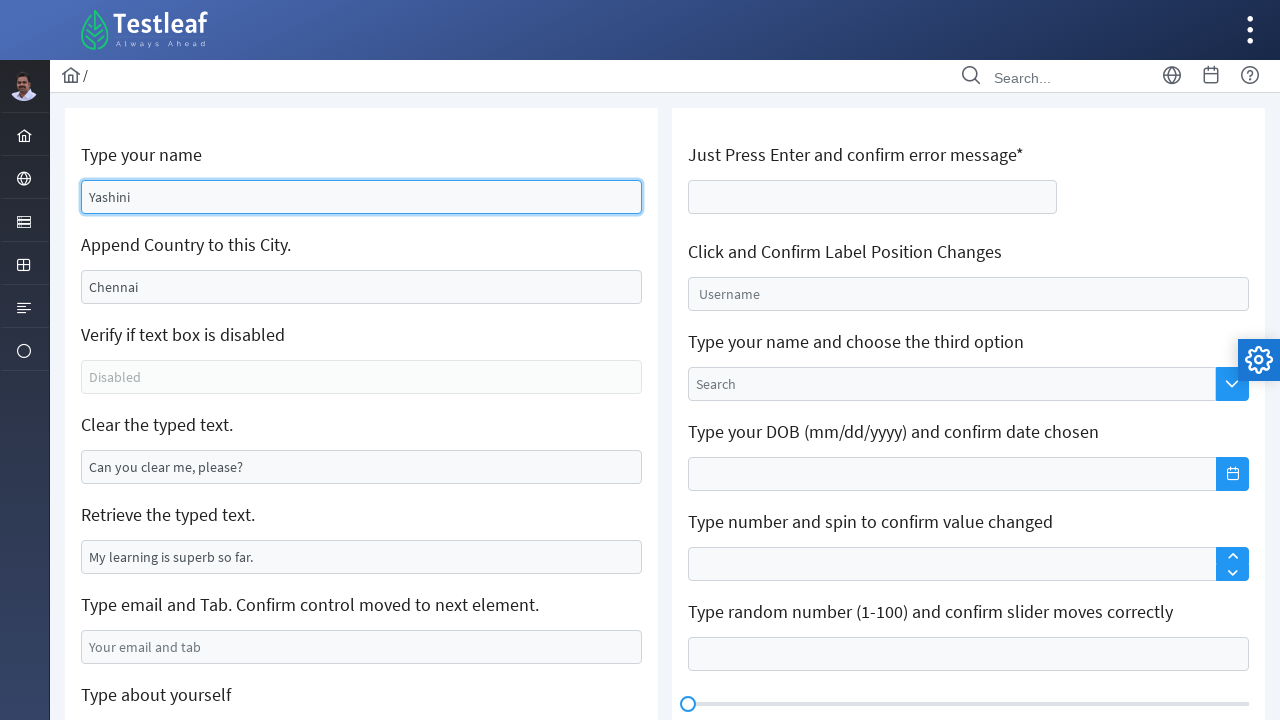

Filled second text box with 'Sri Lanka' on #j_idt88\:j_idt91
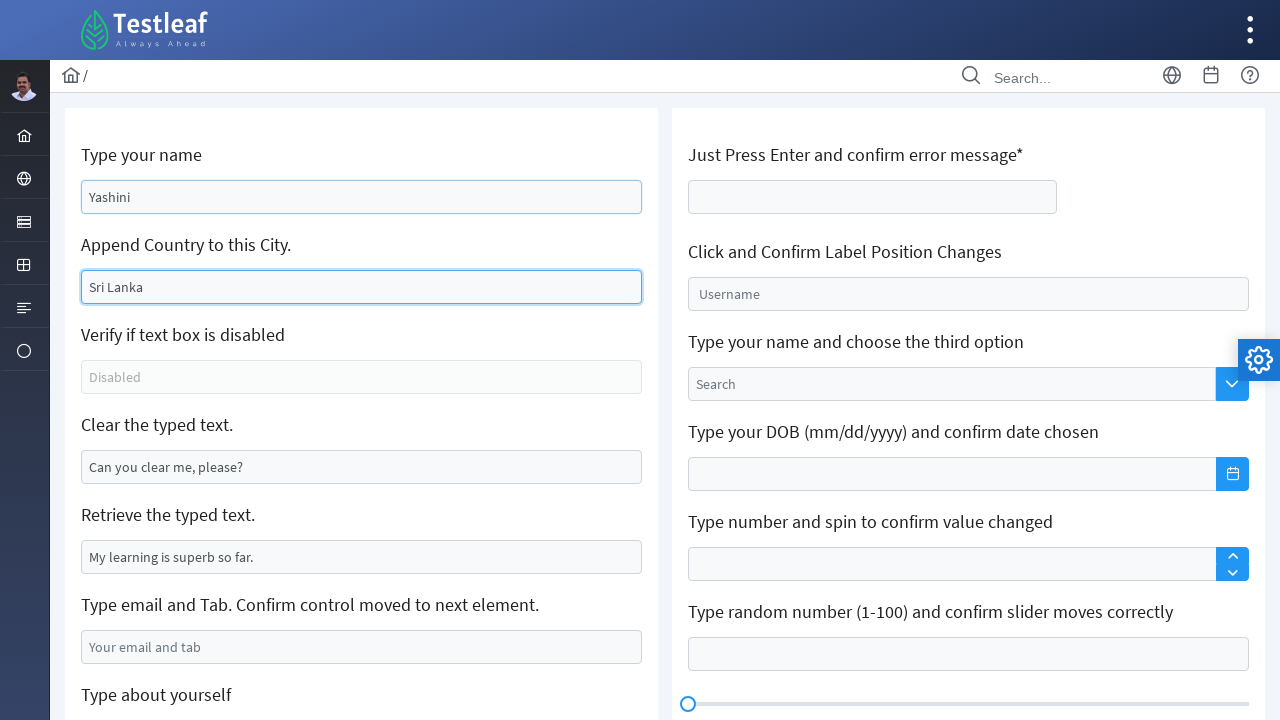

Verified that text box element exists and is enabled
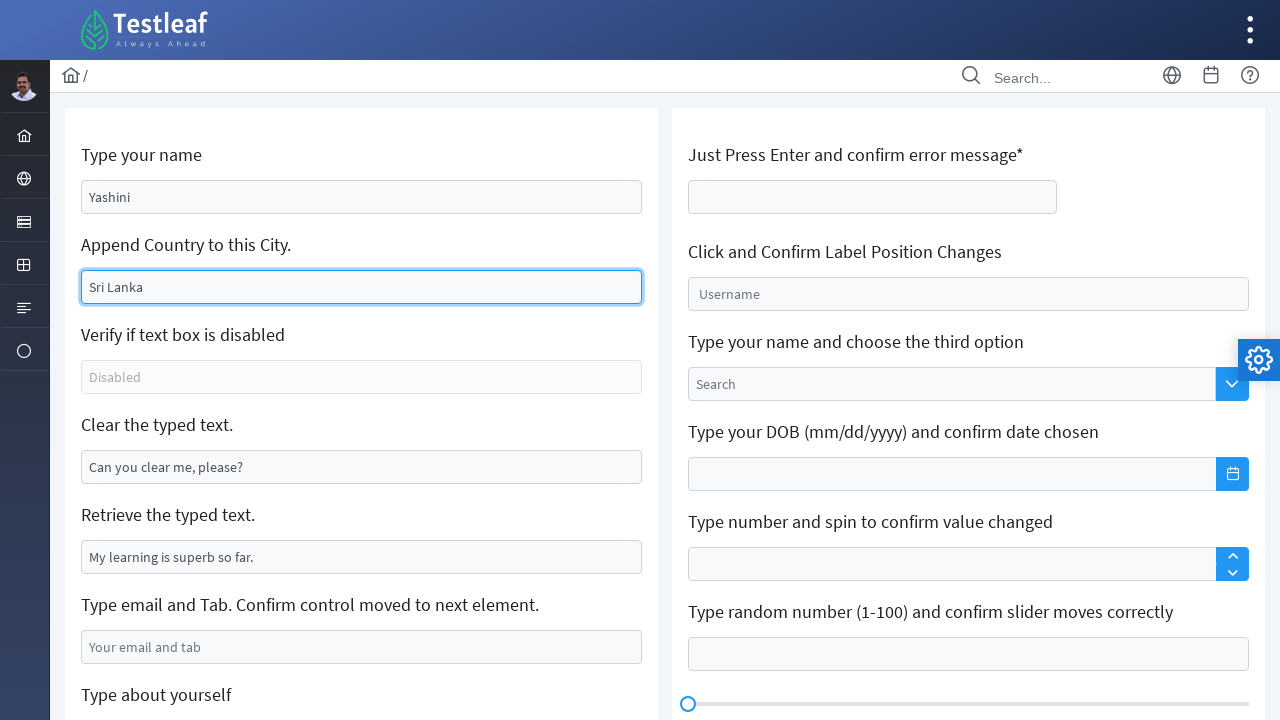

Cleared text from the clearable text box on xpath=//*[@id='j_idt88:j_idt95']
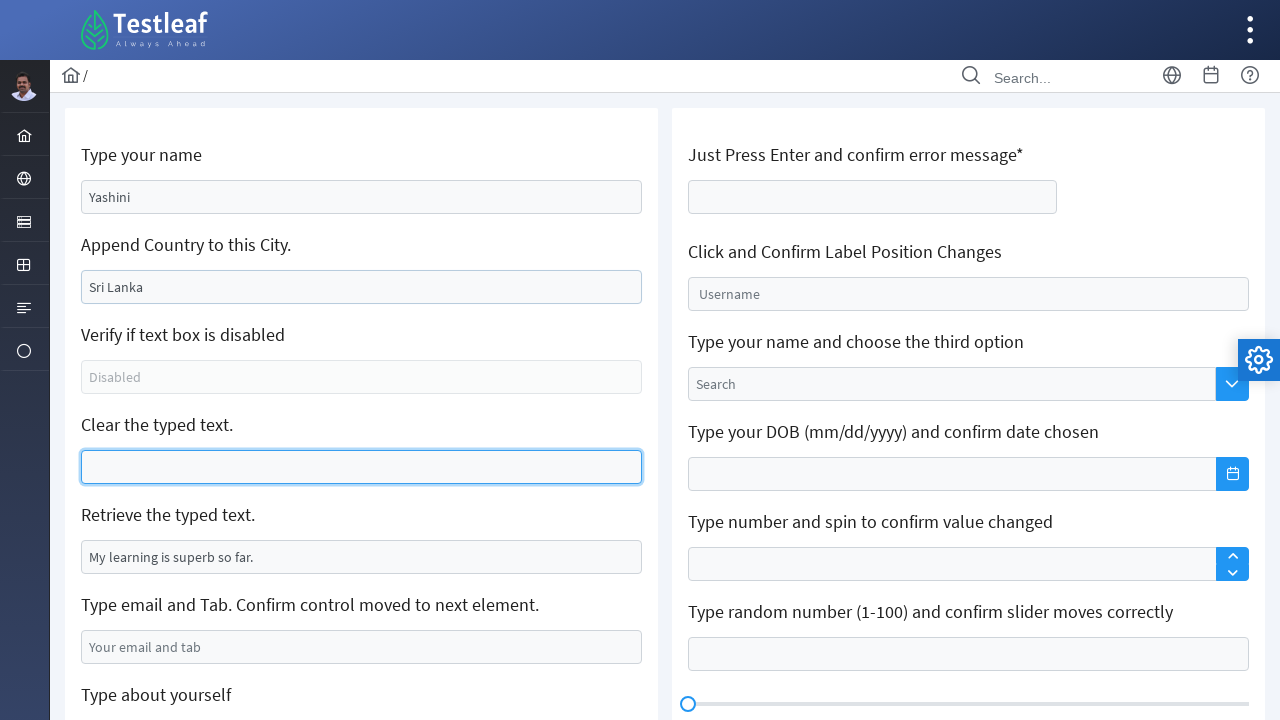

Verified read-only field is visible
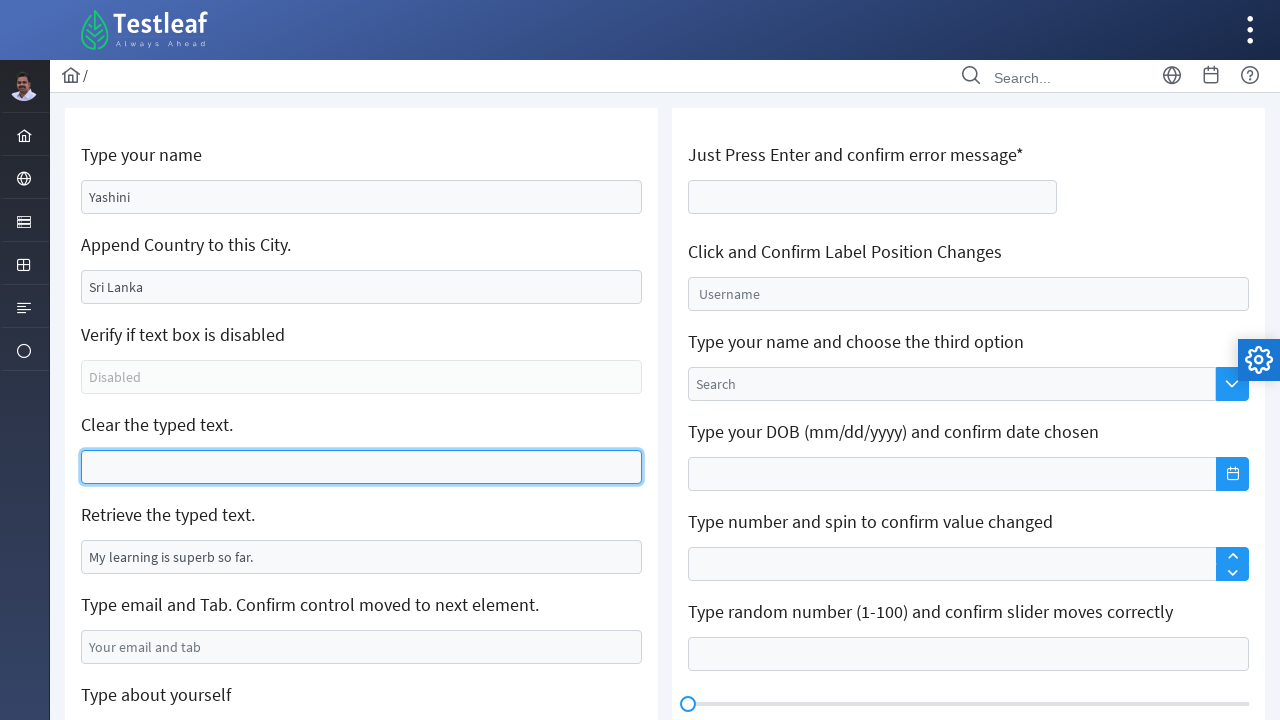

Filled email field with 'yash@gmail.com' on #j_idt88\:j_idt99
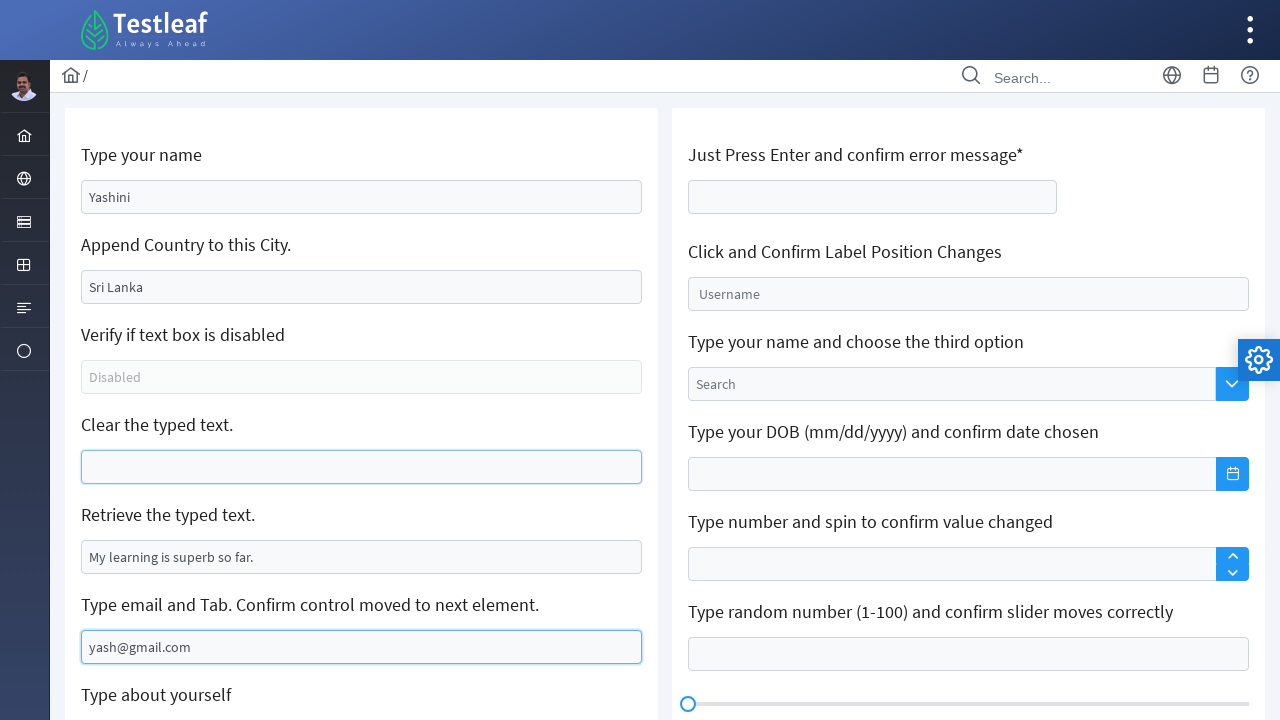

Pressed Tab key to navigate to next element
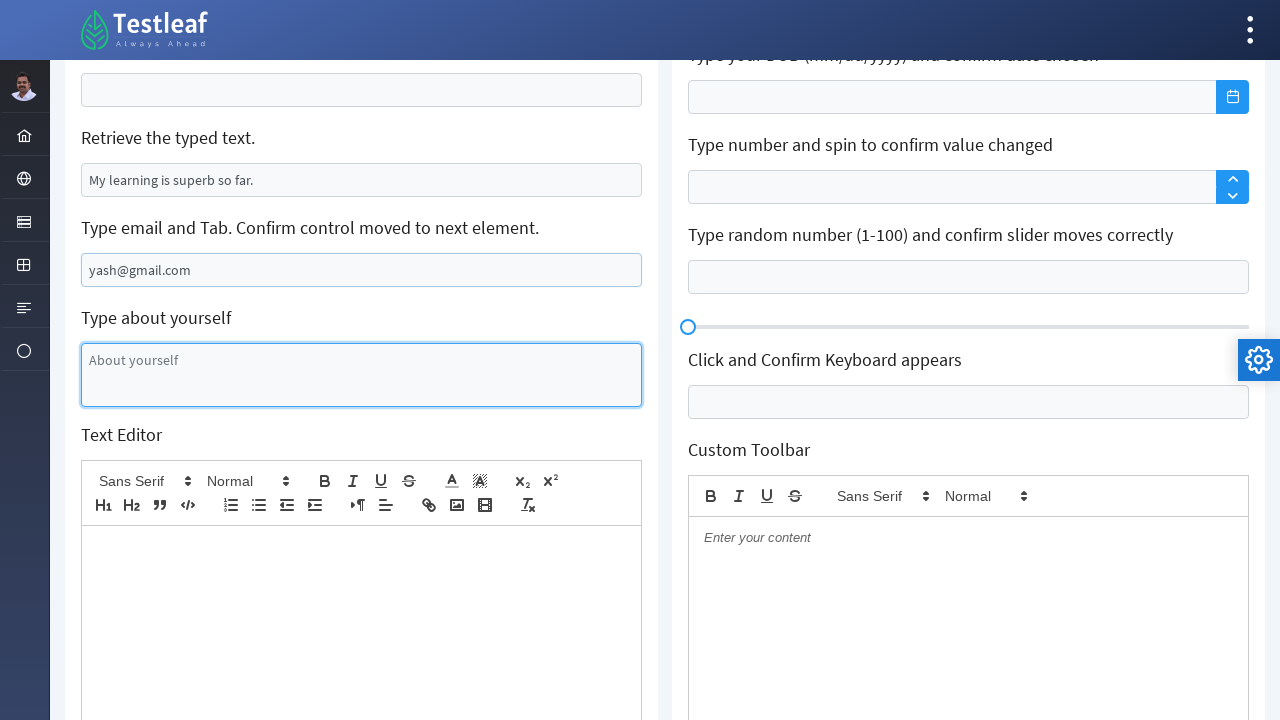

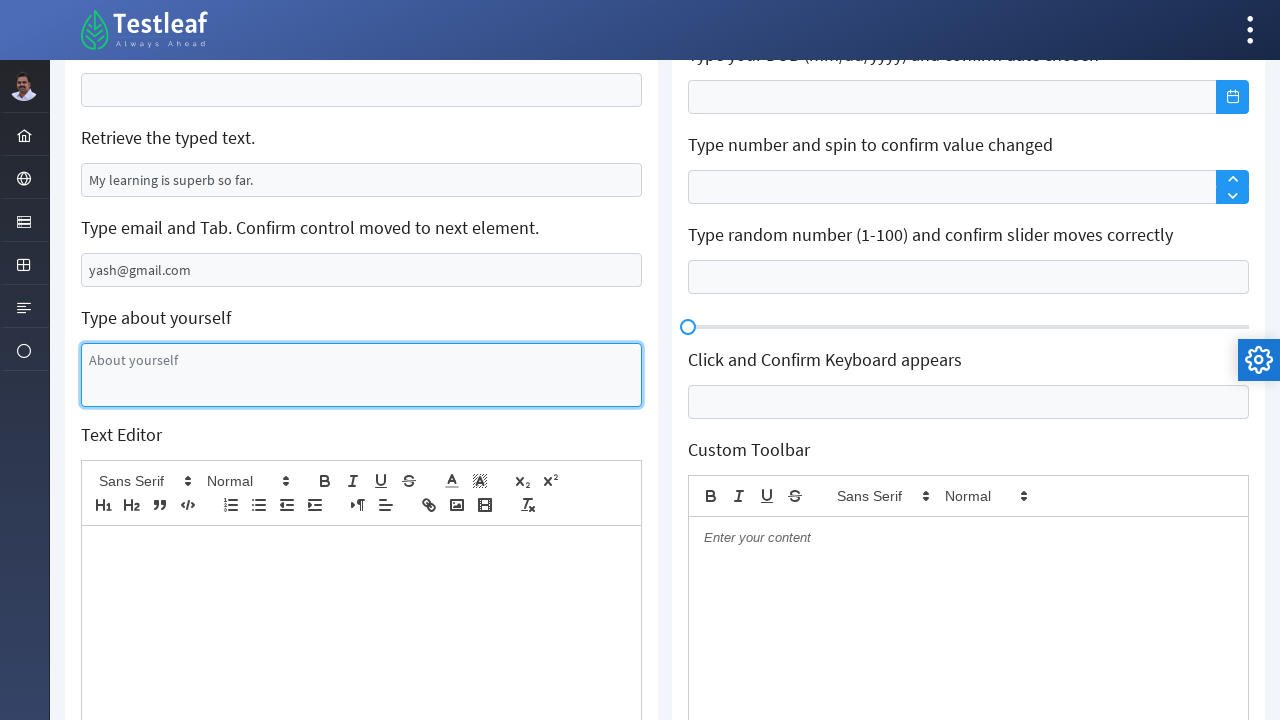